Navigates to Bullz Games website, waits for an iframe to load, switches to the iframe context, and verifies that the Bitcoin value display element is present and visible.

Starting URL: https://app.bullz.games/

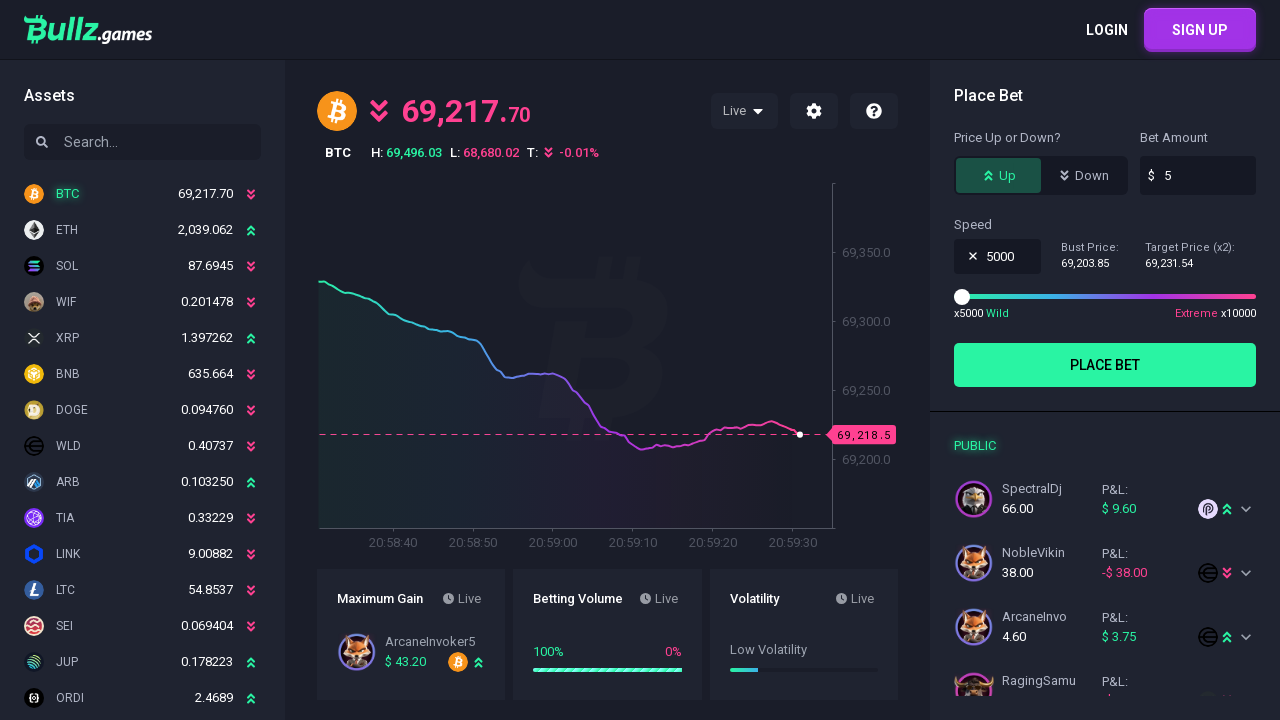

Navigated to Bullz Games website
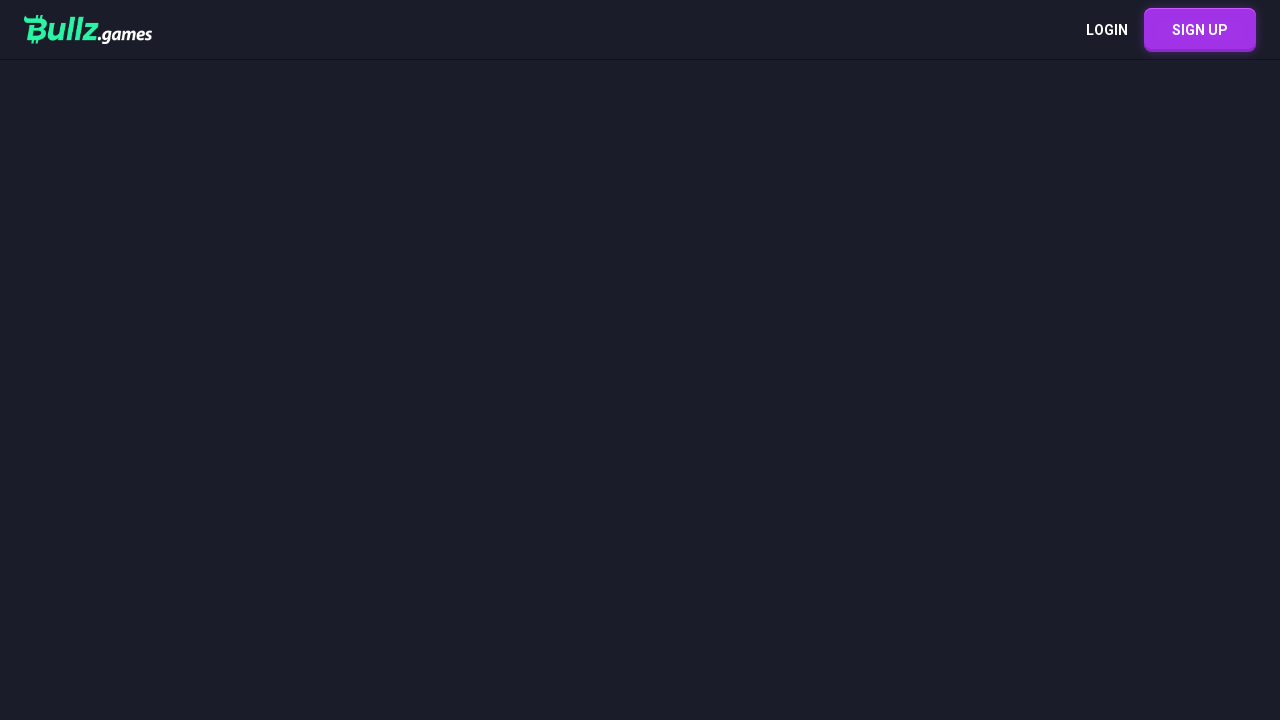

Iframe element loaded and located
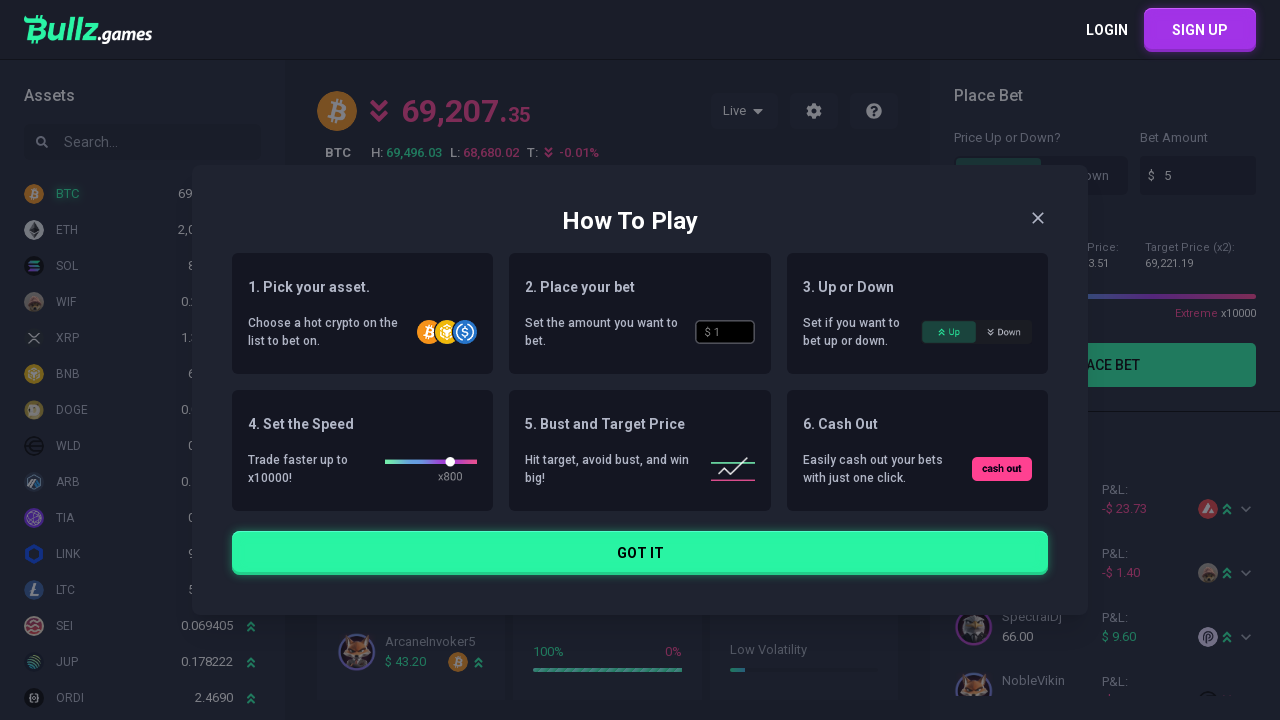

Retrieved iframe content frame object
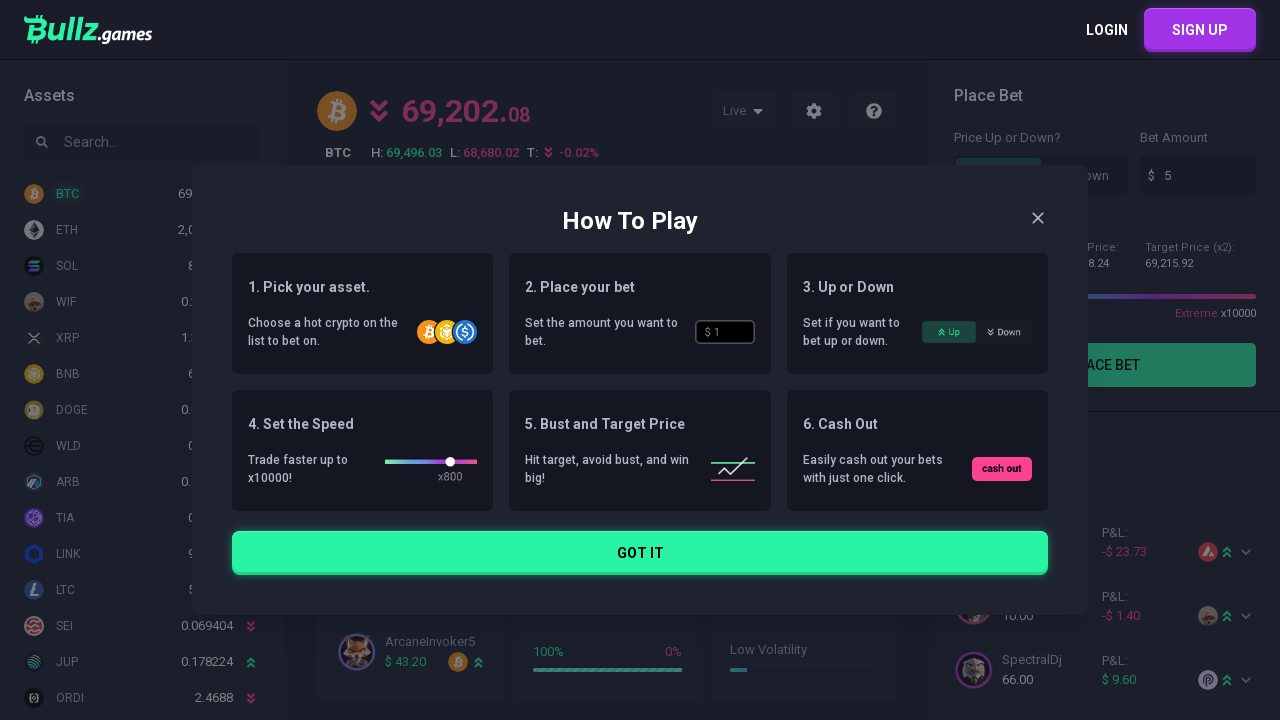

Bitcoin value display element loaded inside iframe
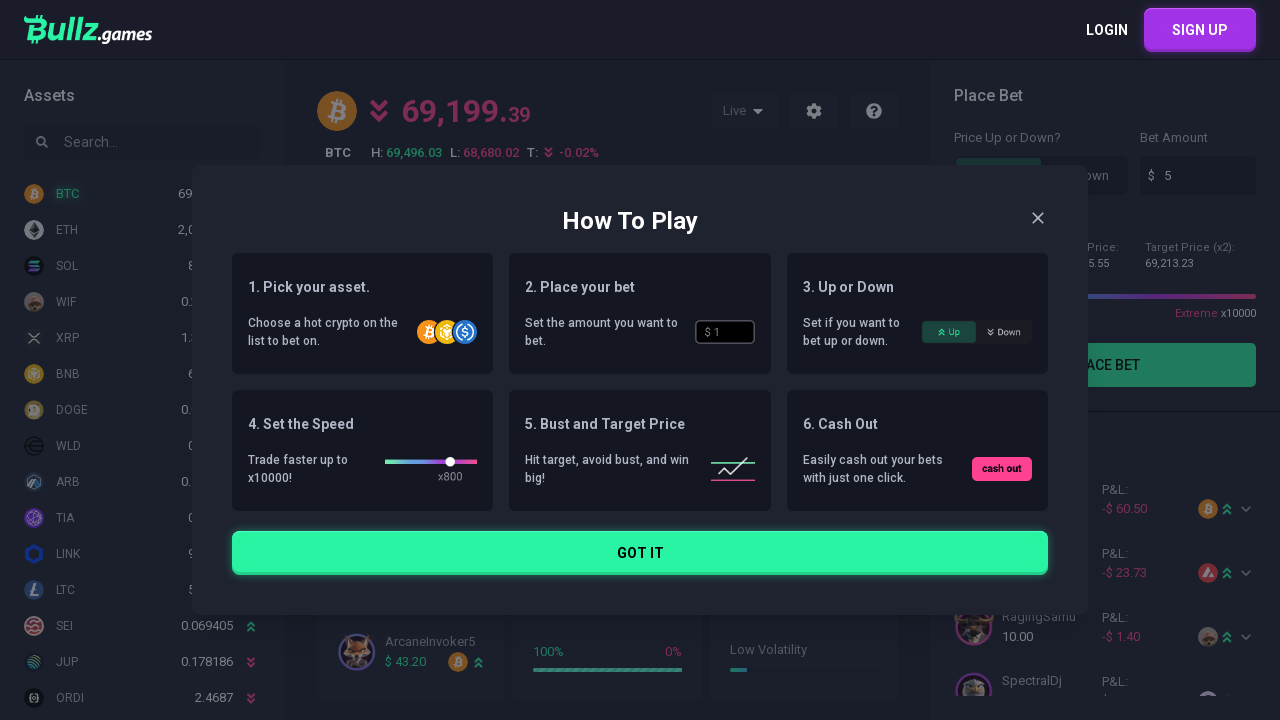

Queried Bitcoin value div element
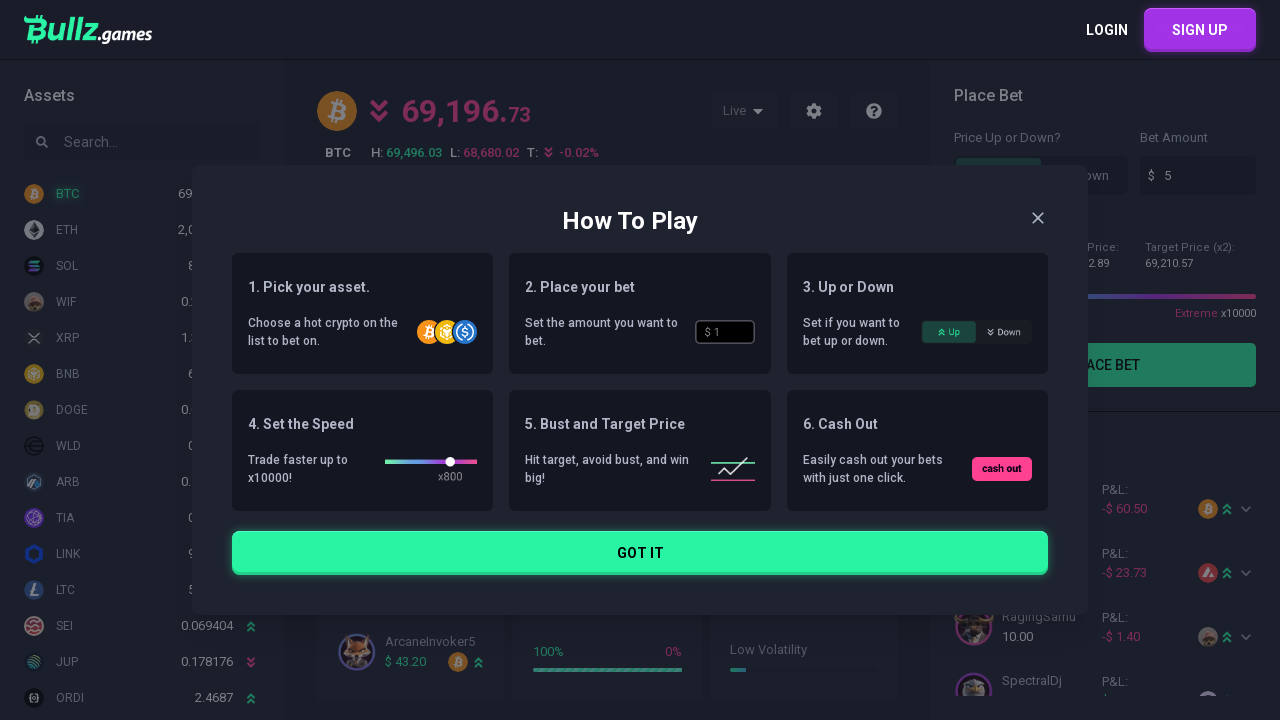

Verified span element exists within Bitcoin value div
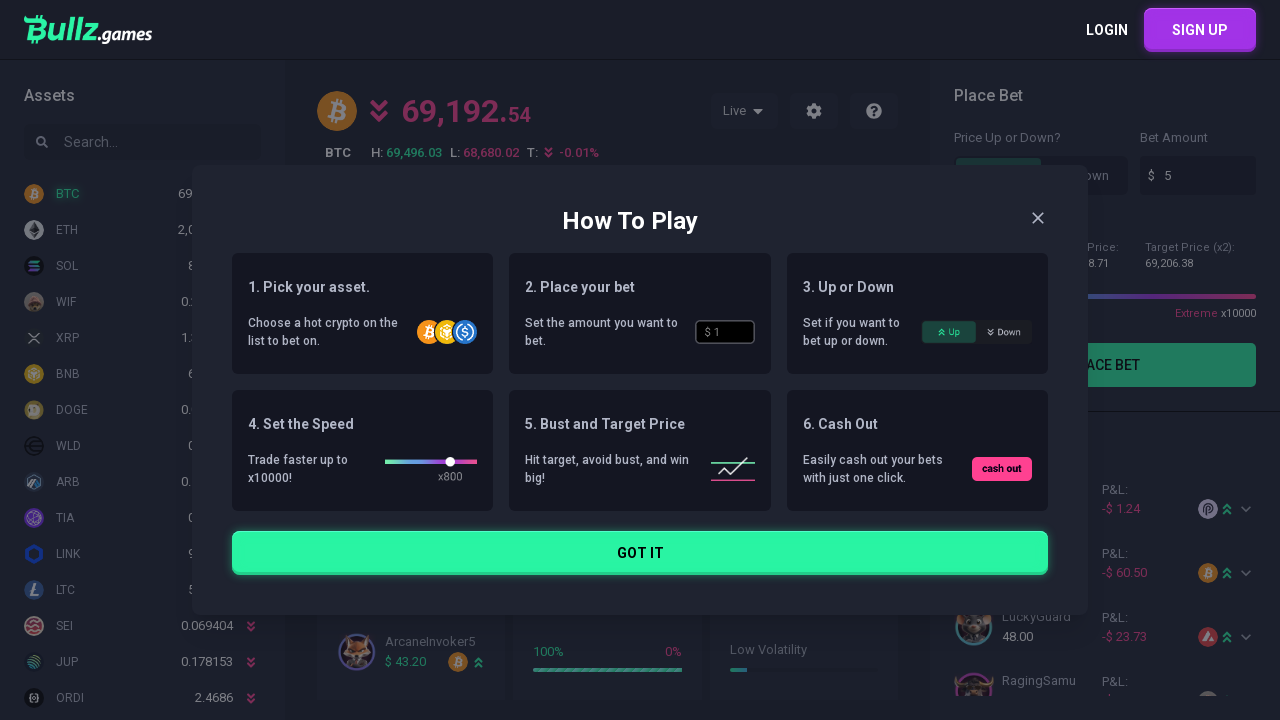

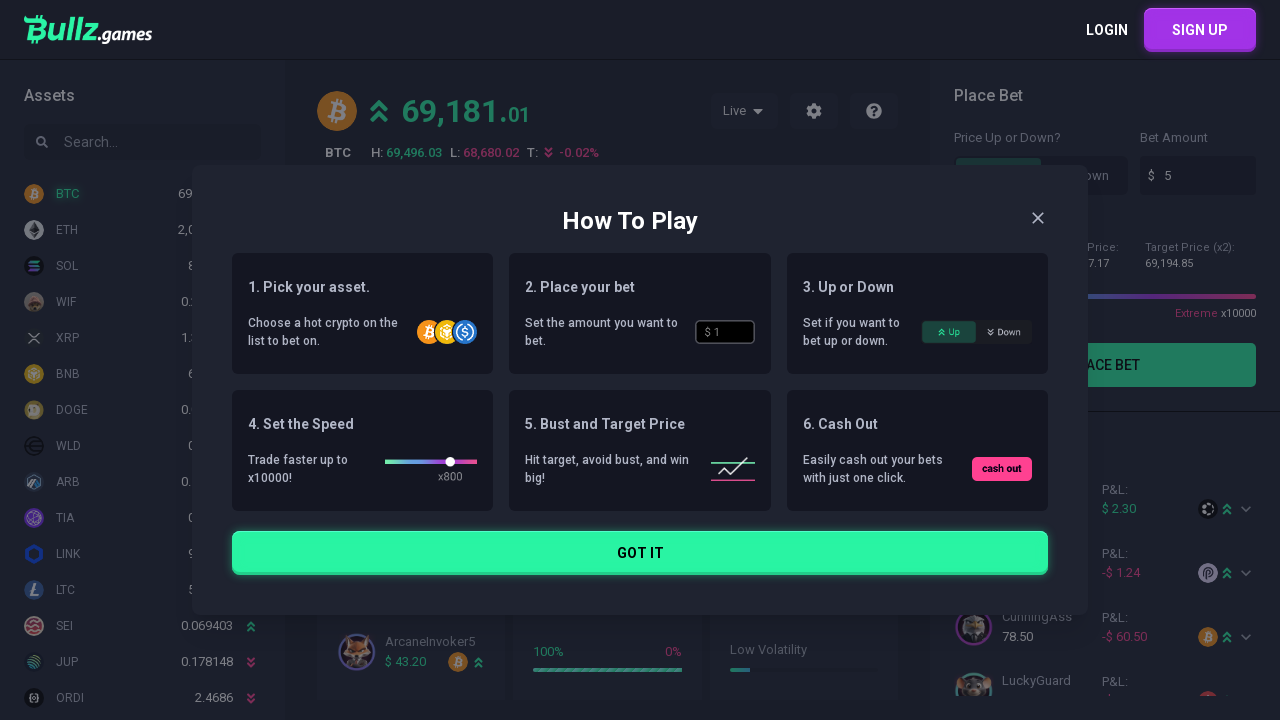